Tests that the Clear completed button is hidden when there are no completed items

Starting URL: https://demo.playwright.dev/todomvc

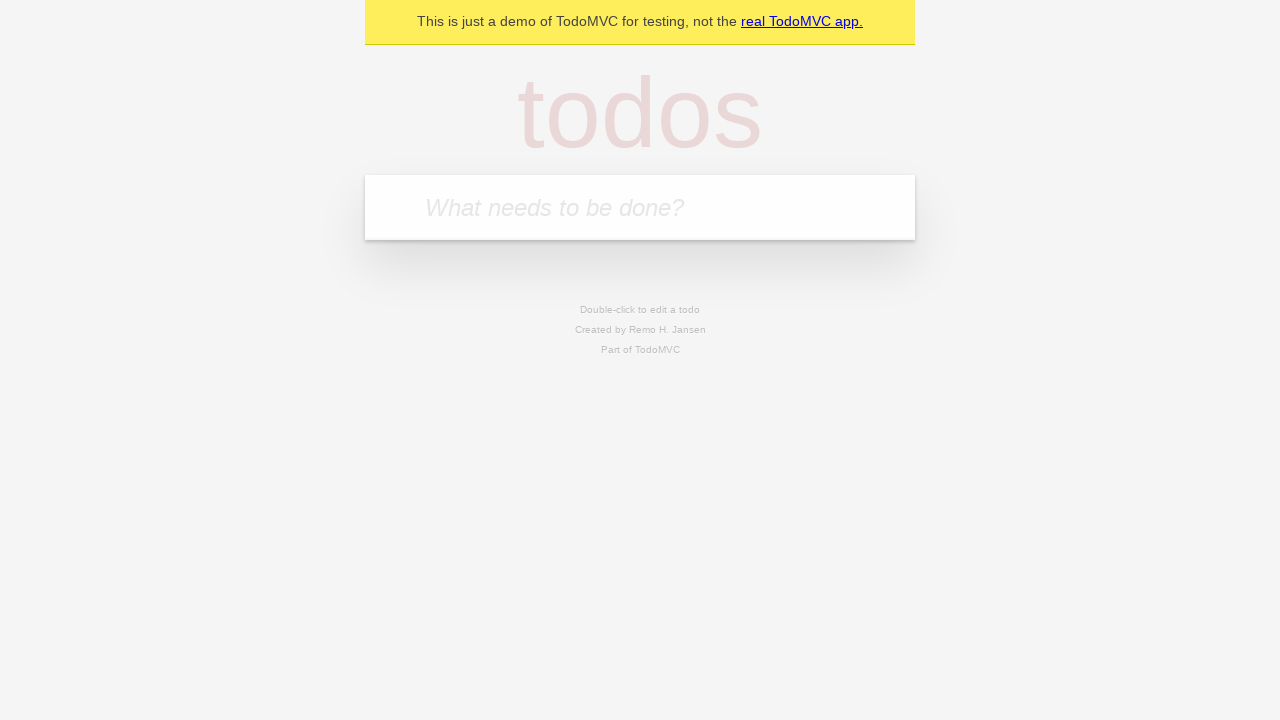

Filled todo input with 'buy some cheese' on internal:attr=[placeholder="What needs to be done?"i]
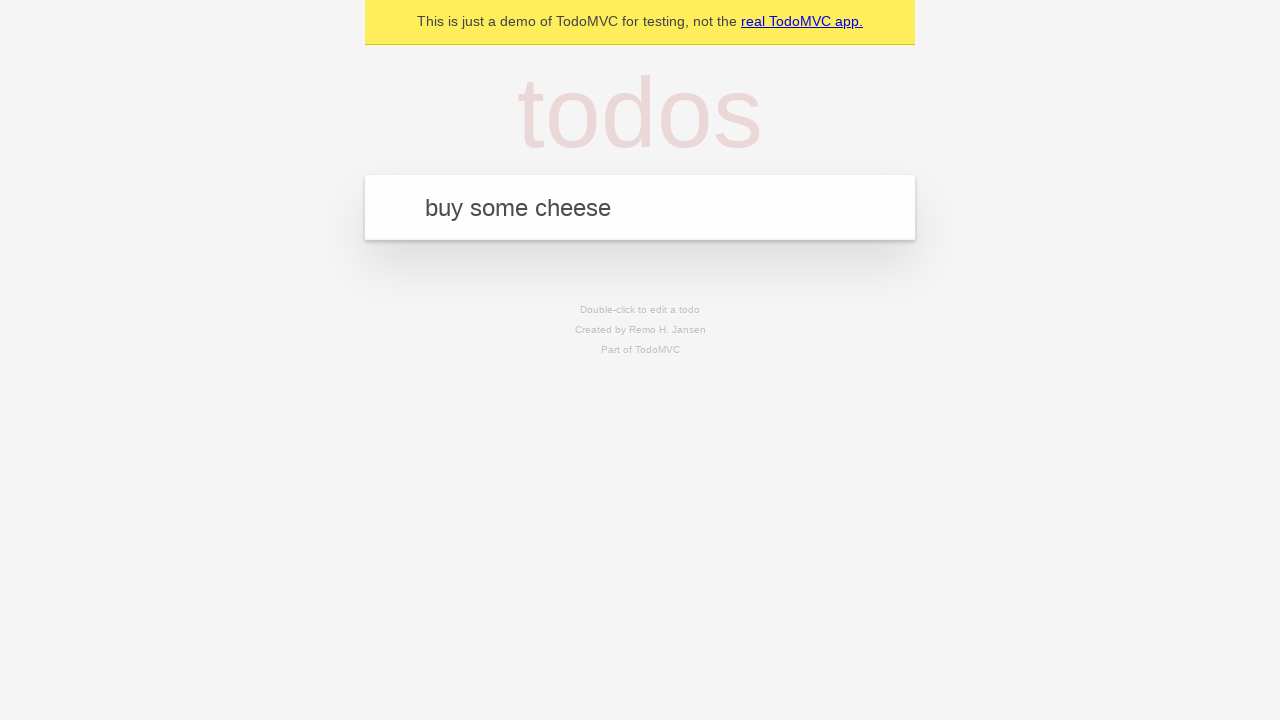

Pressed Enter to add todo 'buy some cheese' on internal:attr=[placeholder="What needs to be done?"i]
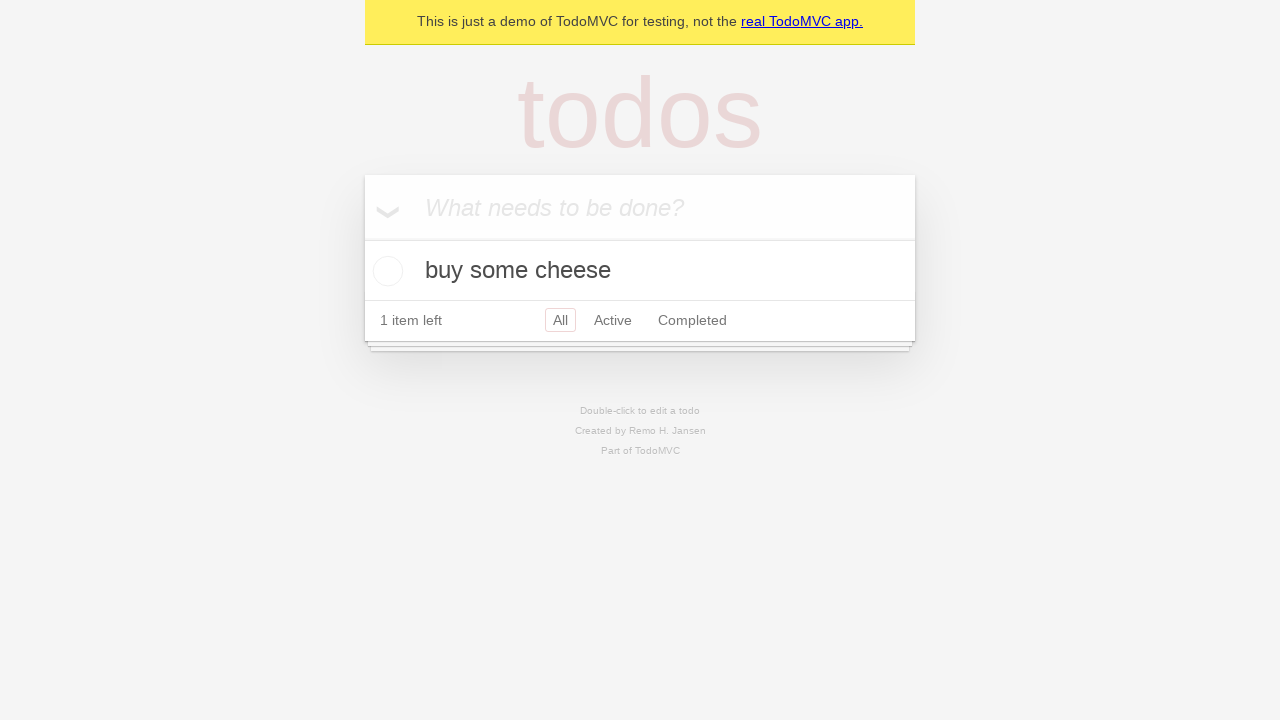

Filled todo input with 'feed the cat' on internal:attr=[placeholder="What needs to be done?"i]
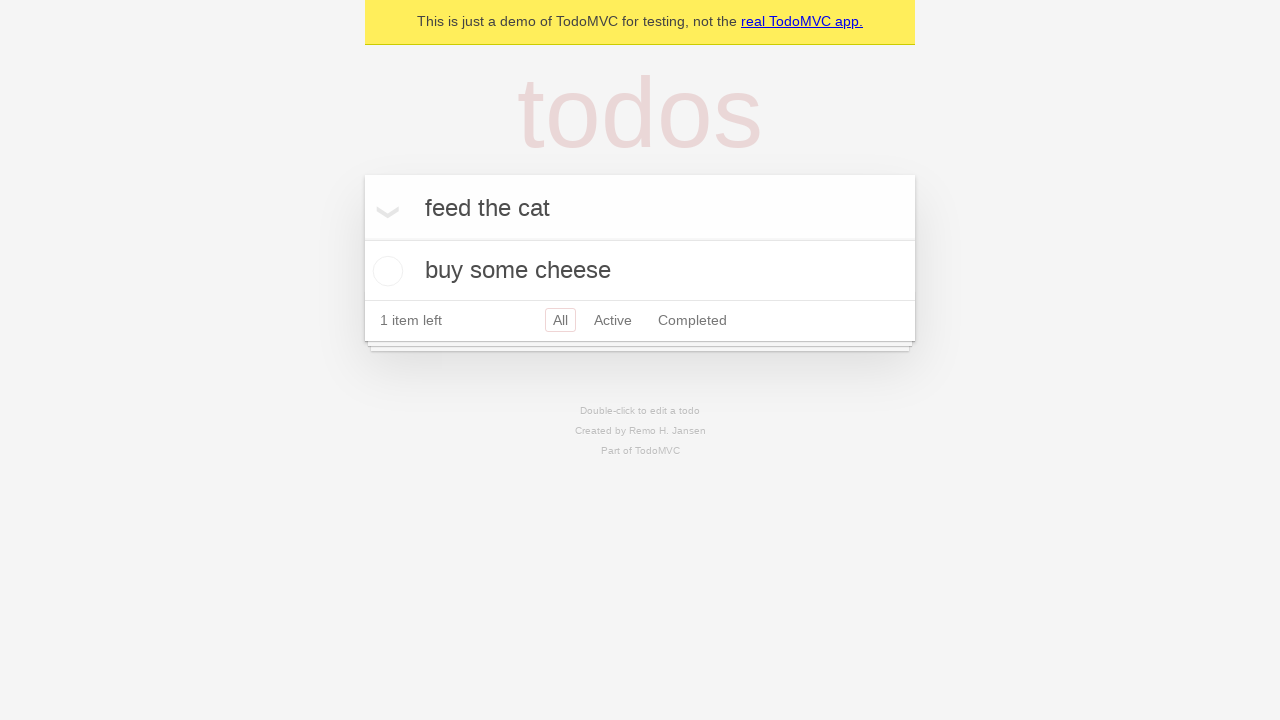

Pressed Enter to add todo 'feed the cat' on internal:attr=[placeholder="What needs to be done?"i]
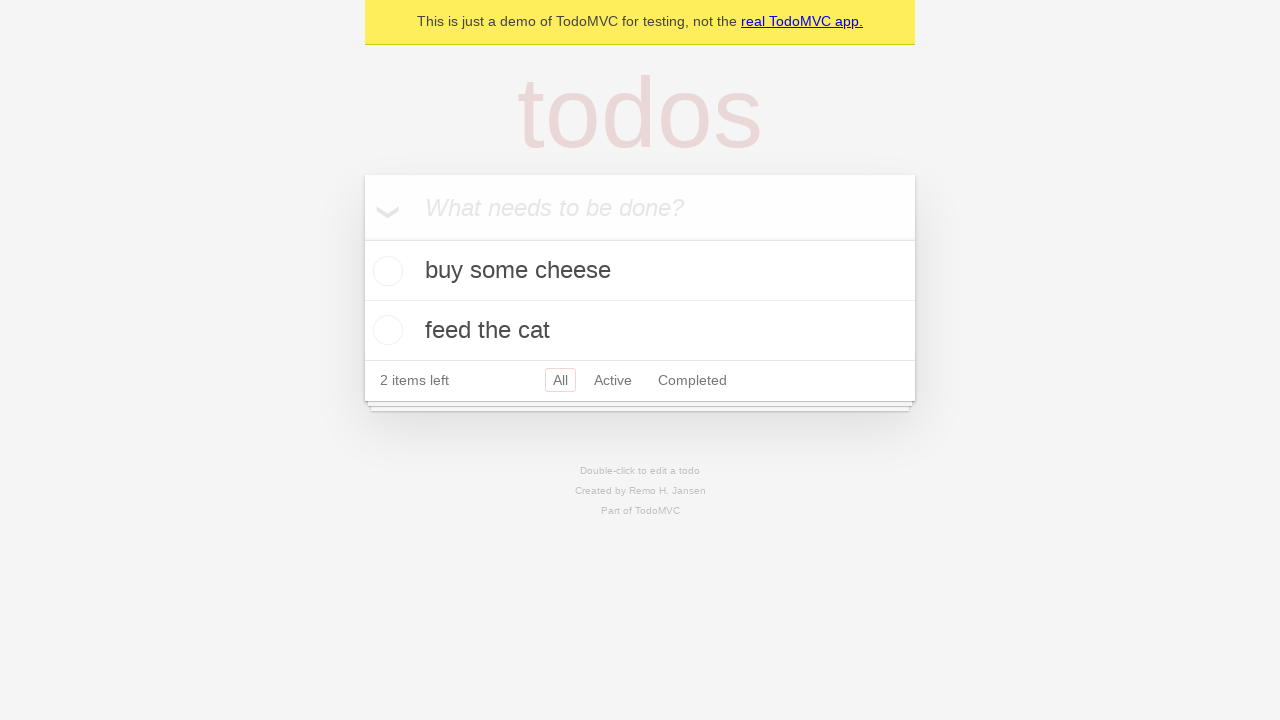

Filled todo input with 'book a doctors appointment' on internal:attr=[placeholder="What needs to be done?"i]
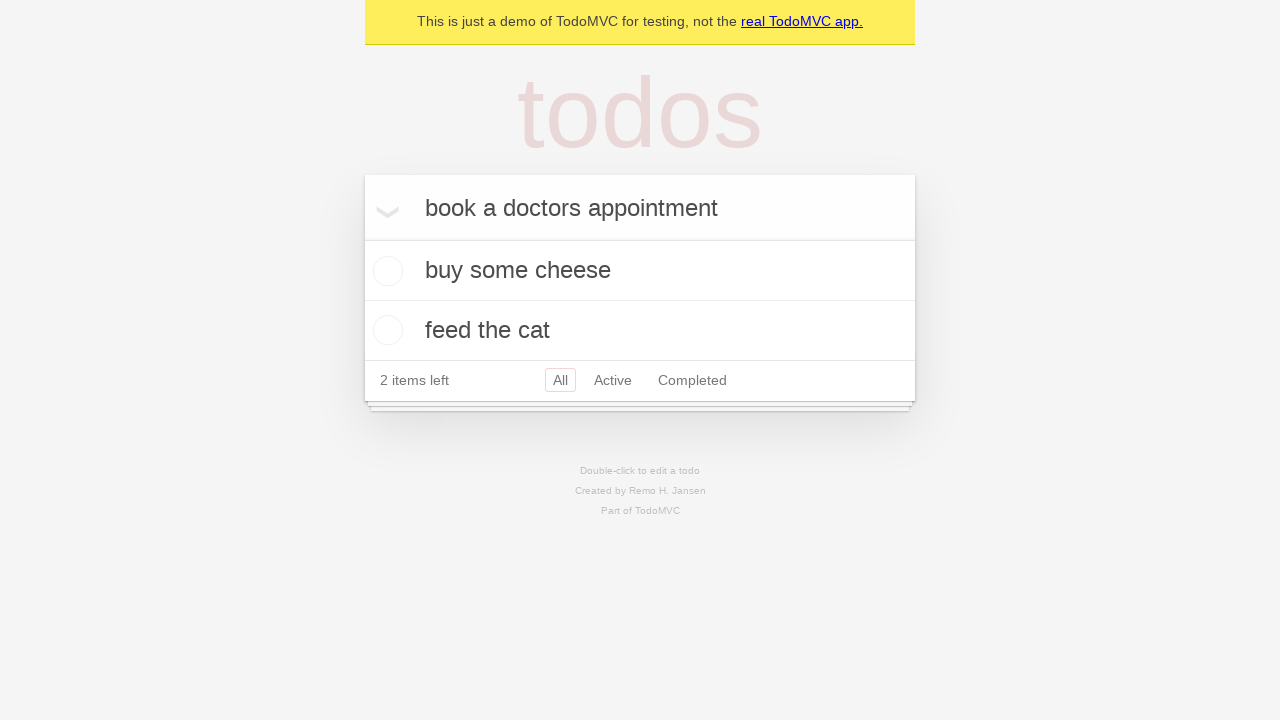

Pressed Enter to add todo 'book a doctors appointment' on internal:attr=[placeholder="What needs to be done?"i]
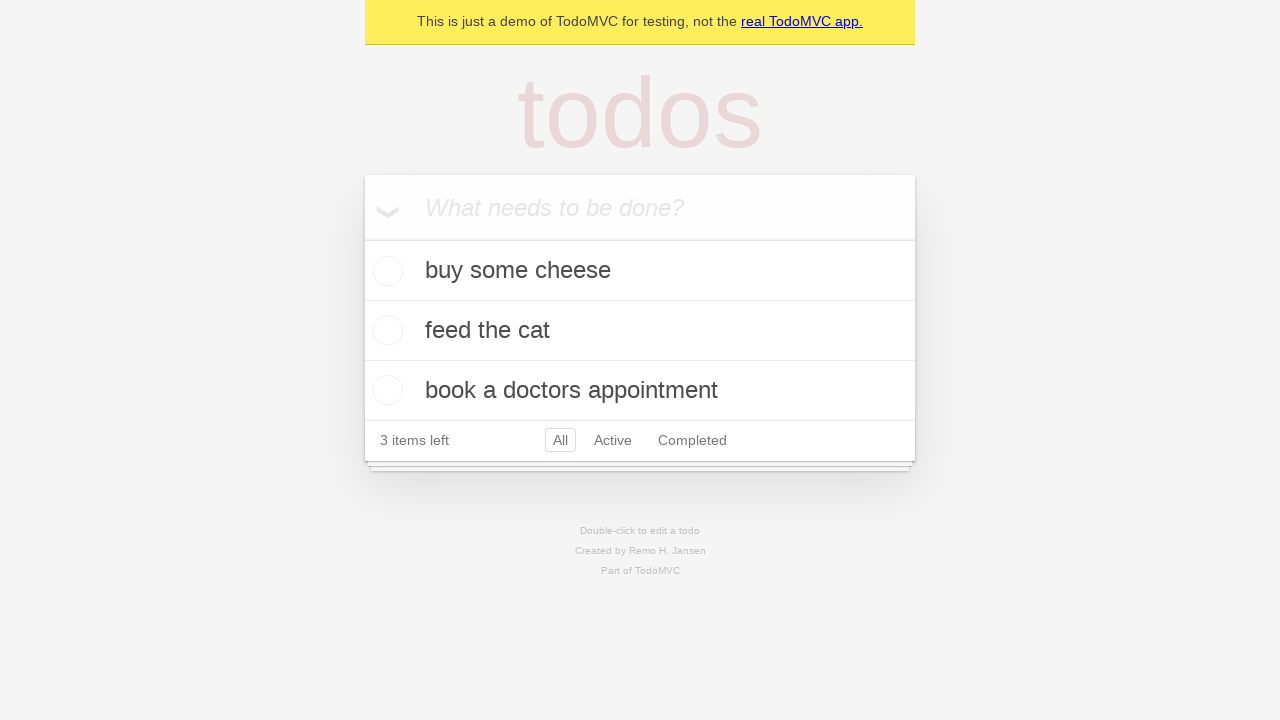

Checked the first todo item as completed at (385, 271) on .todo-list li .toggle >> nth=0
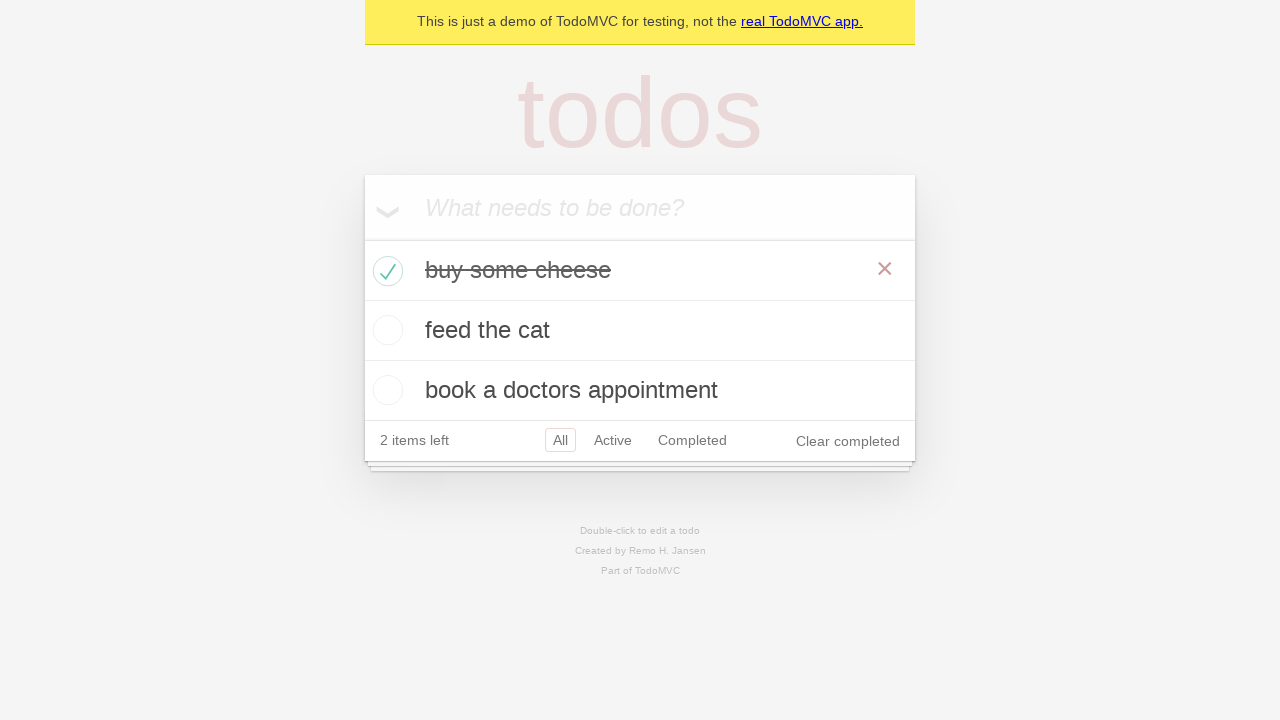

Clicked 'Clear completed' button at (848, 441) on internal:role=button[name="Clear completed"i]
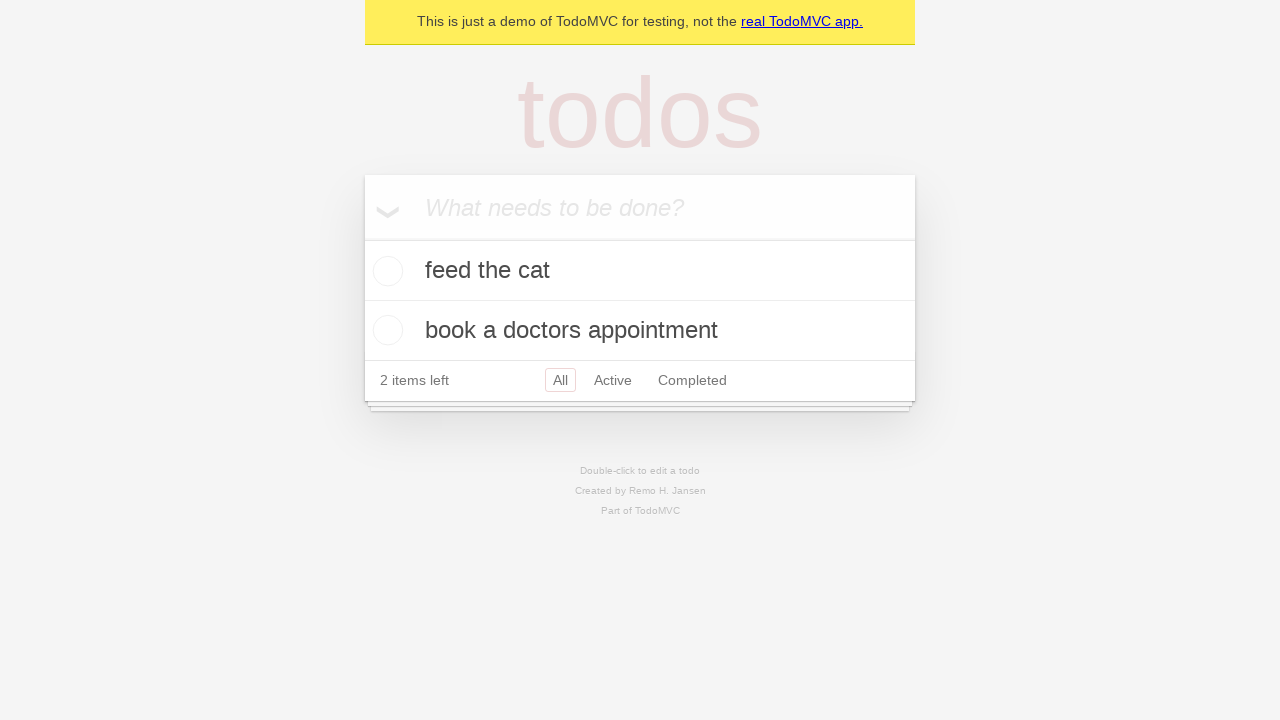

Verified 'Clear completed' button is hidden when no completed items remain
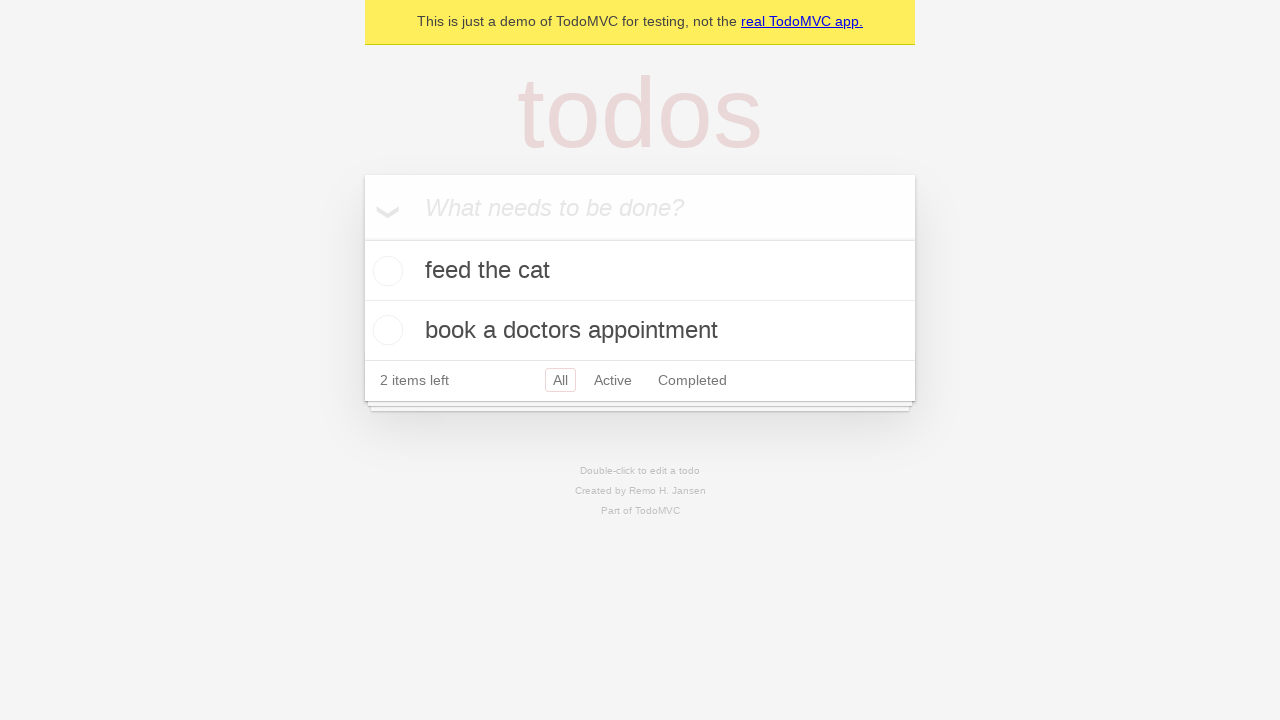

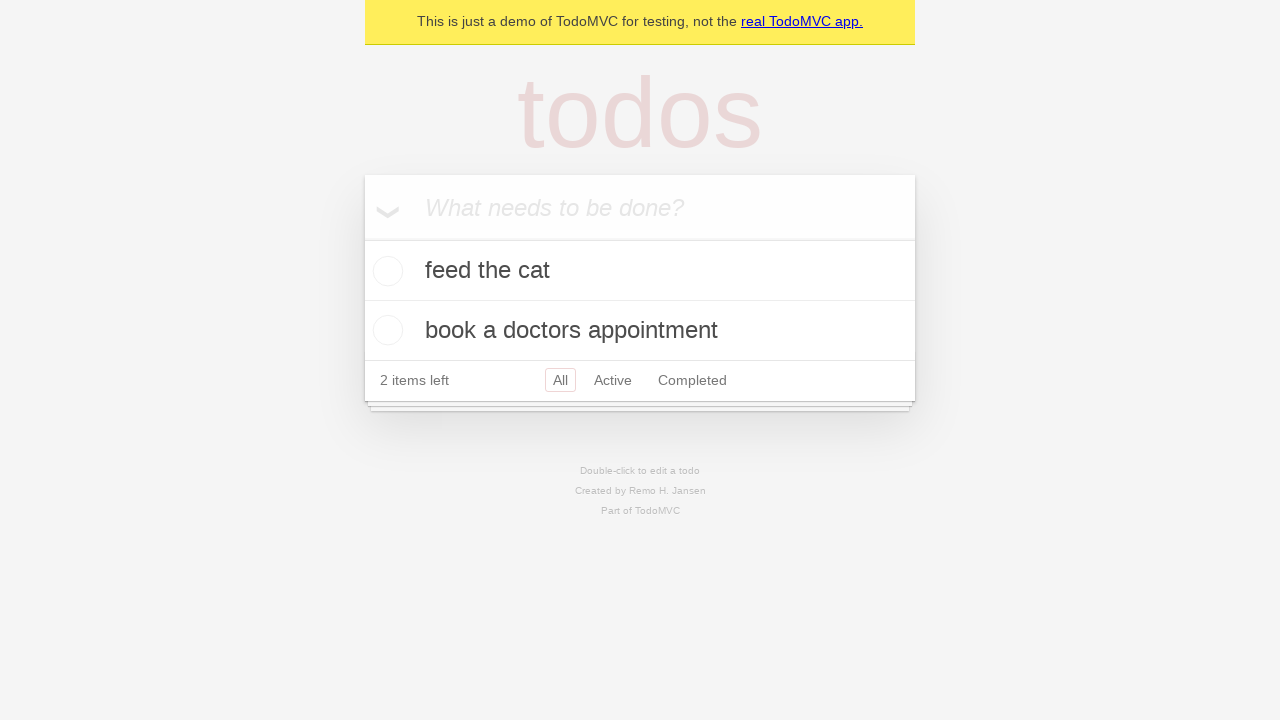